Tests keyboard interactions by typing text with shift key modifiers, selecting all text, and performing copy-paste operations multiple times

Starting URL: http://uitestingplayground.com/textinput

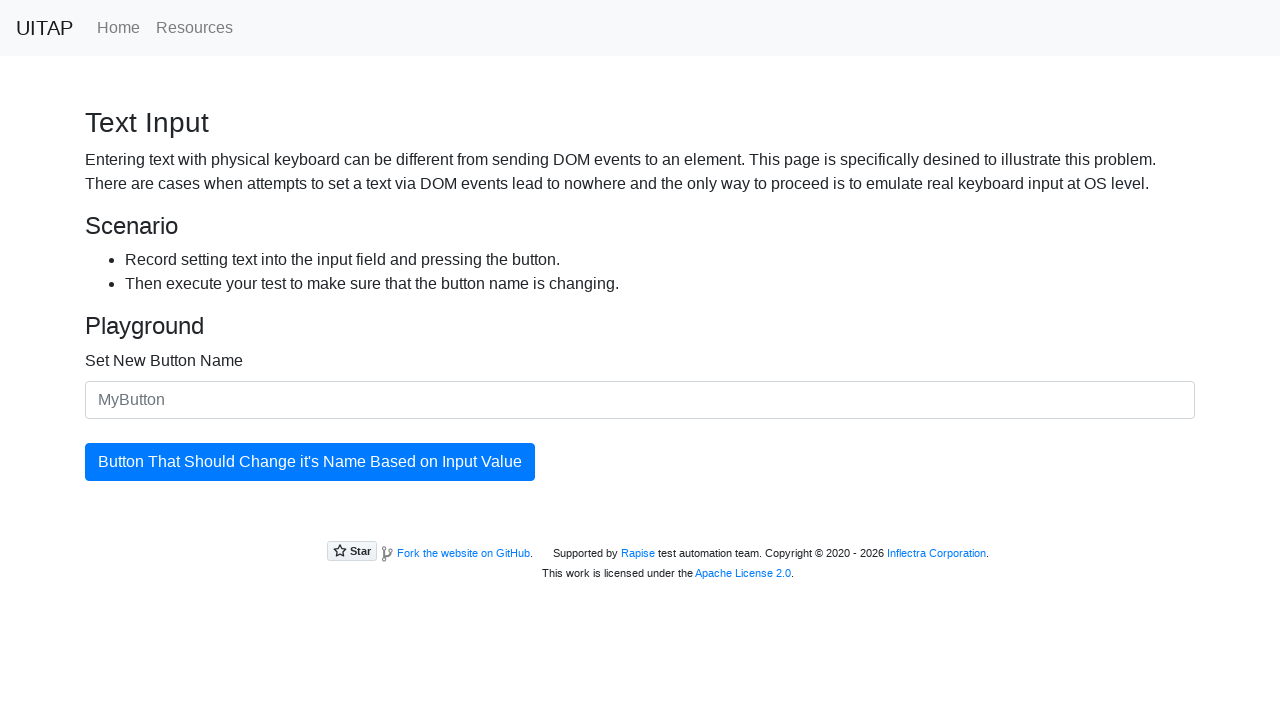

Pressed Shift key down
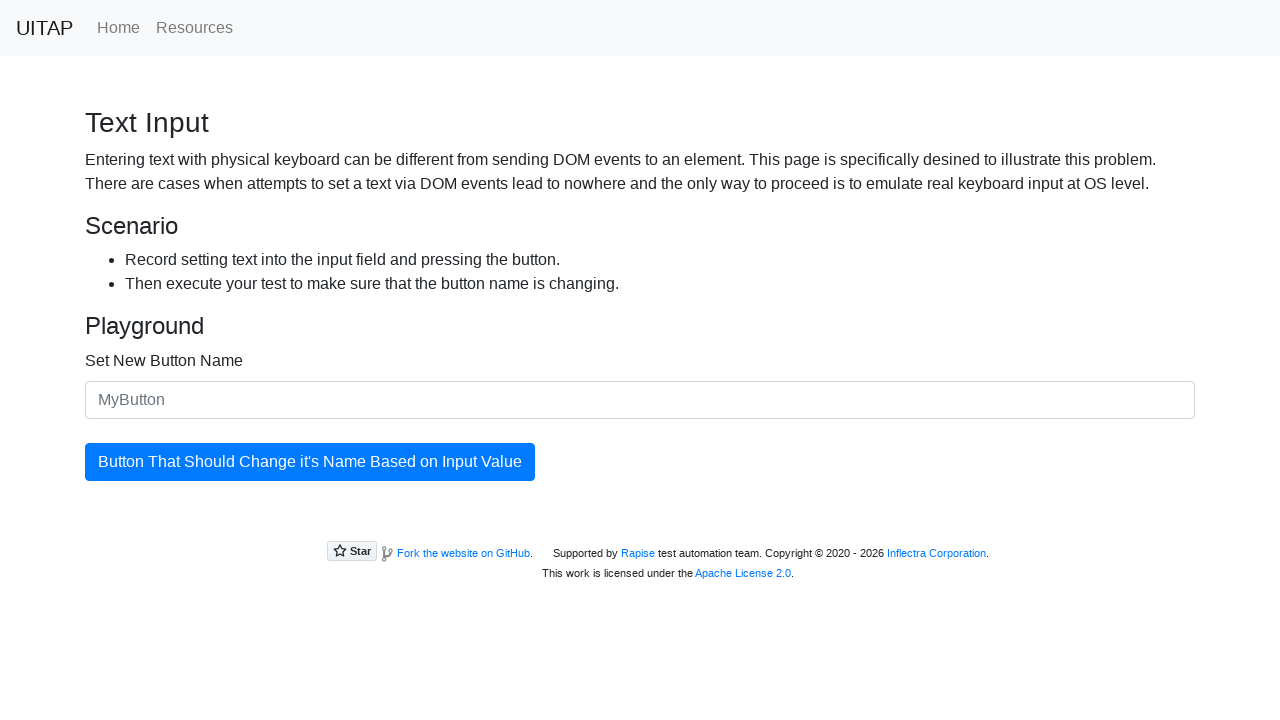

Typed 'h' with shift modifier on #newButtonName
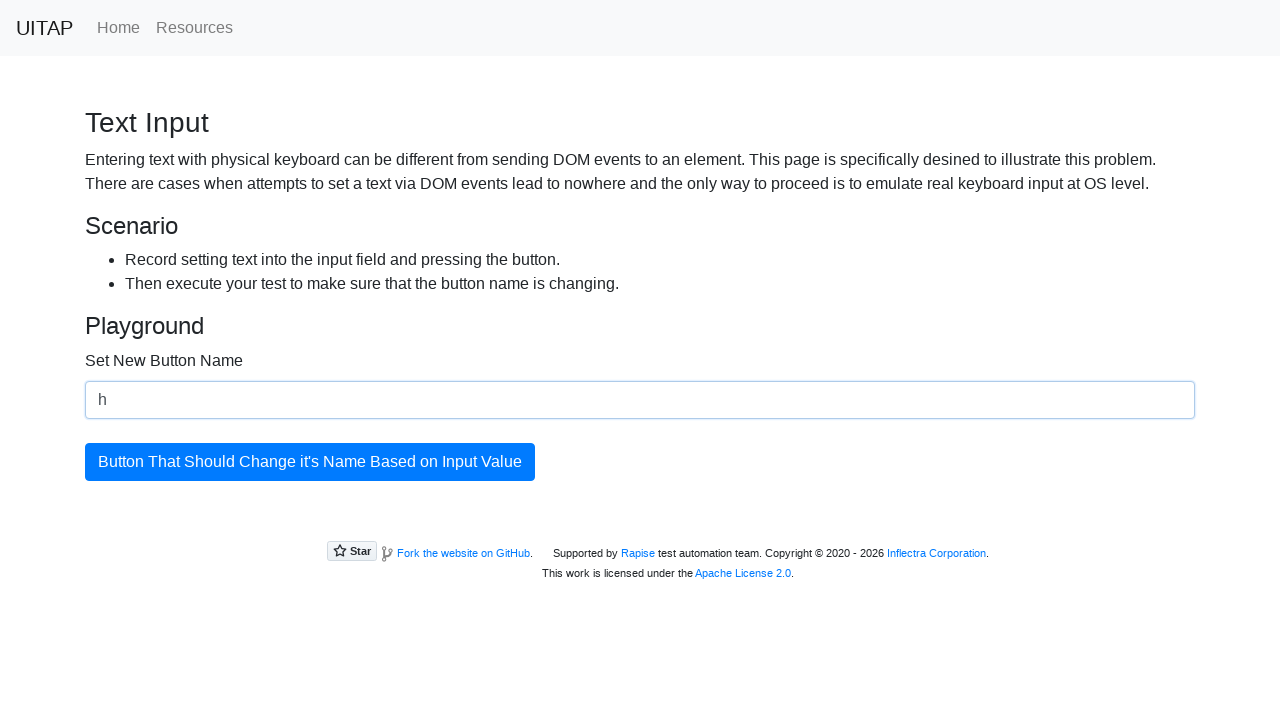

Released Shift key
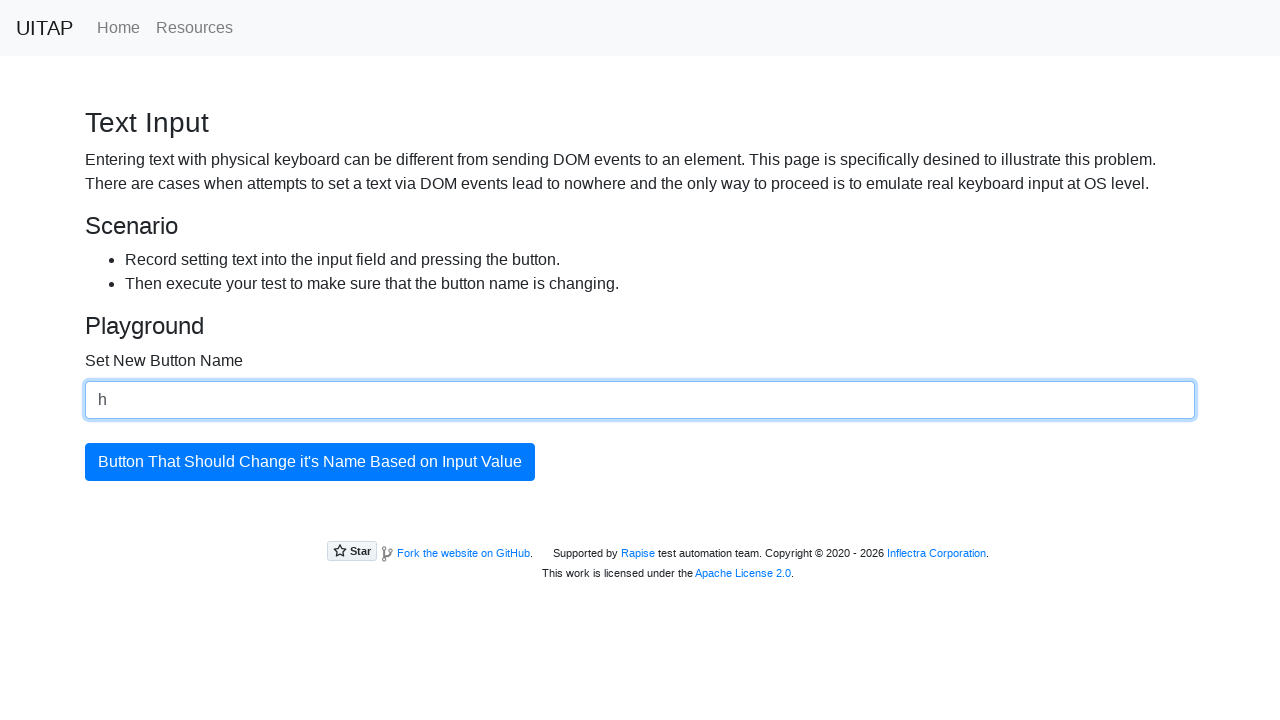

Typed 'ello!' in input field on #newButtonName
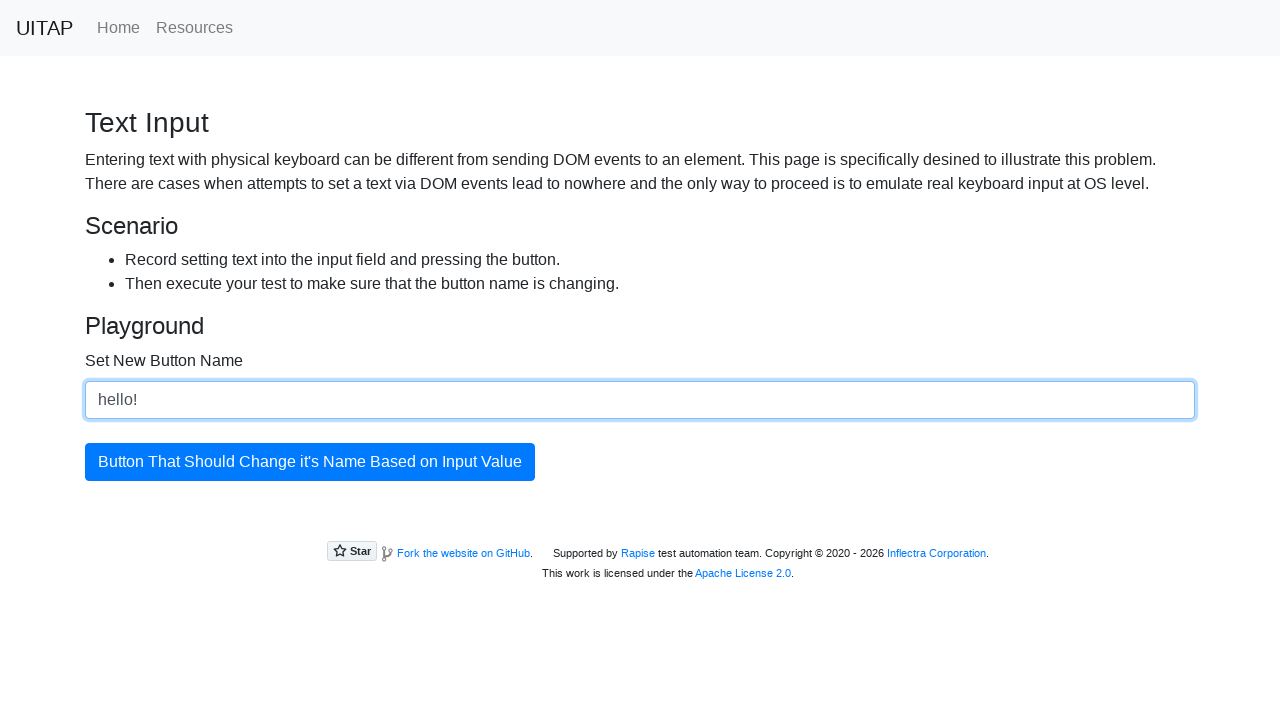

Pressed Shift key down for text selection
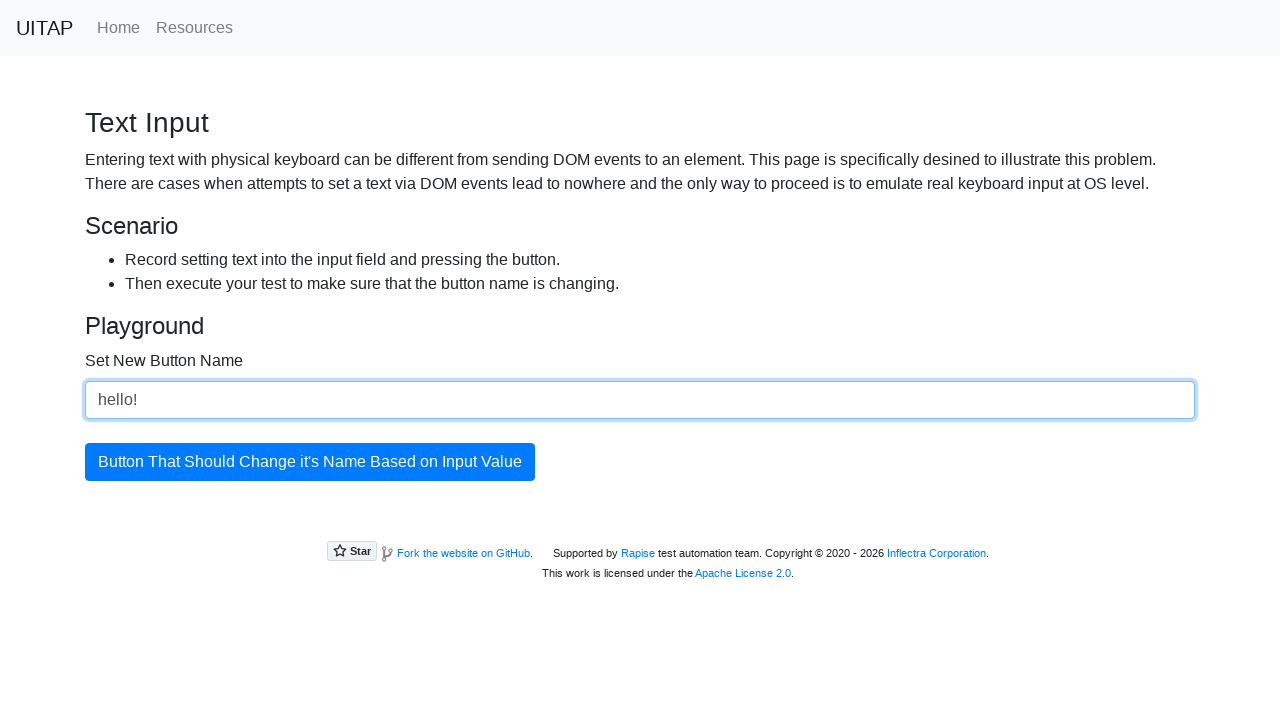

Pressed ArrowUp to select all text
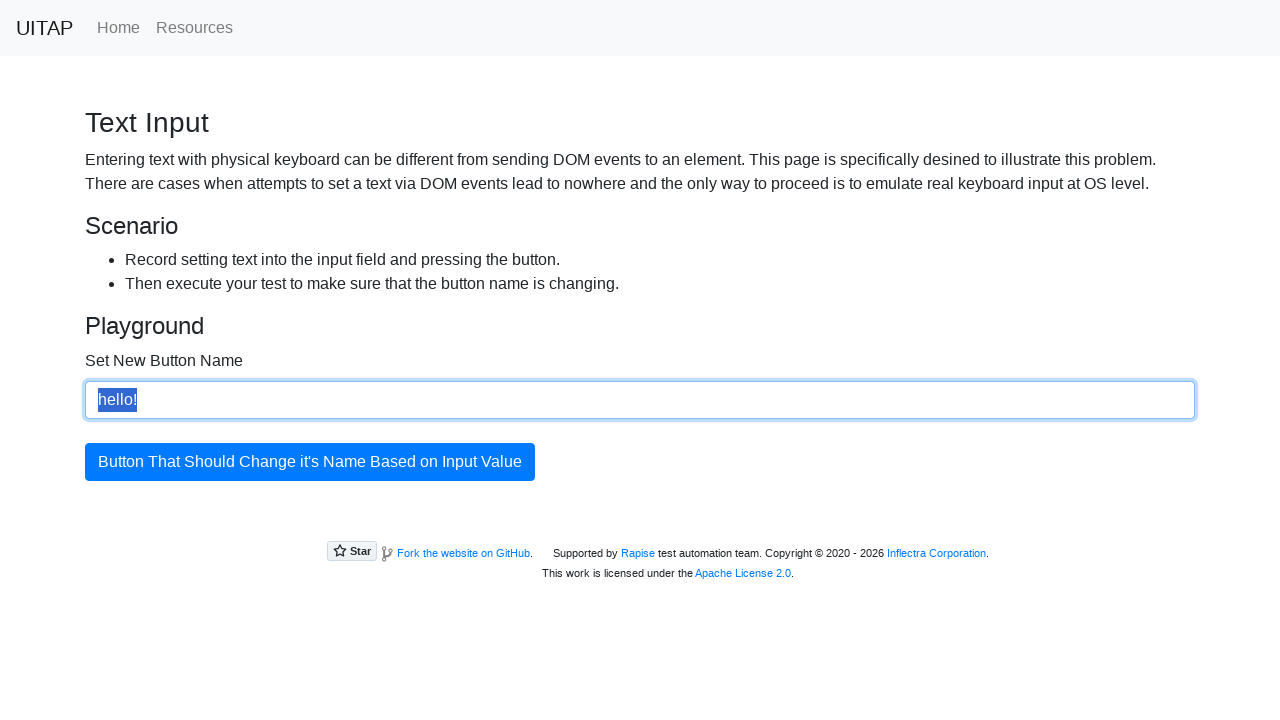

Released Shift key after text selection
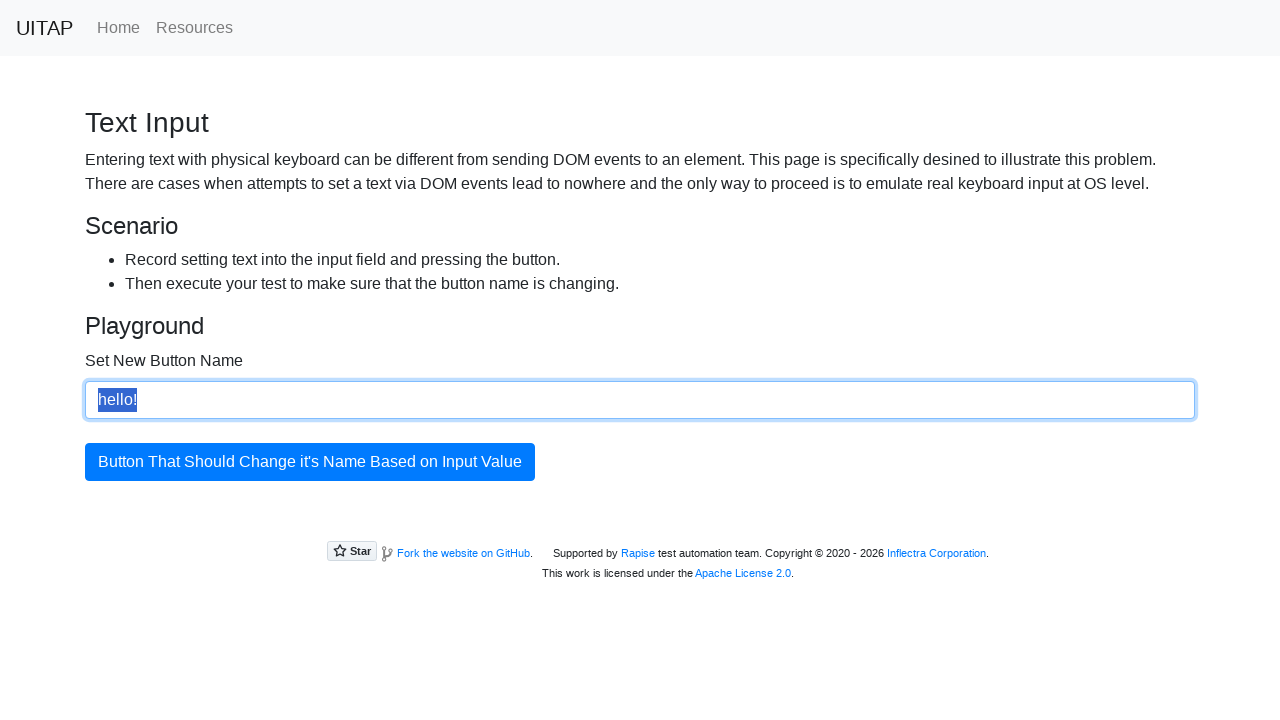

Pressed Control key down for copy operation
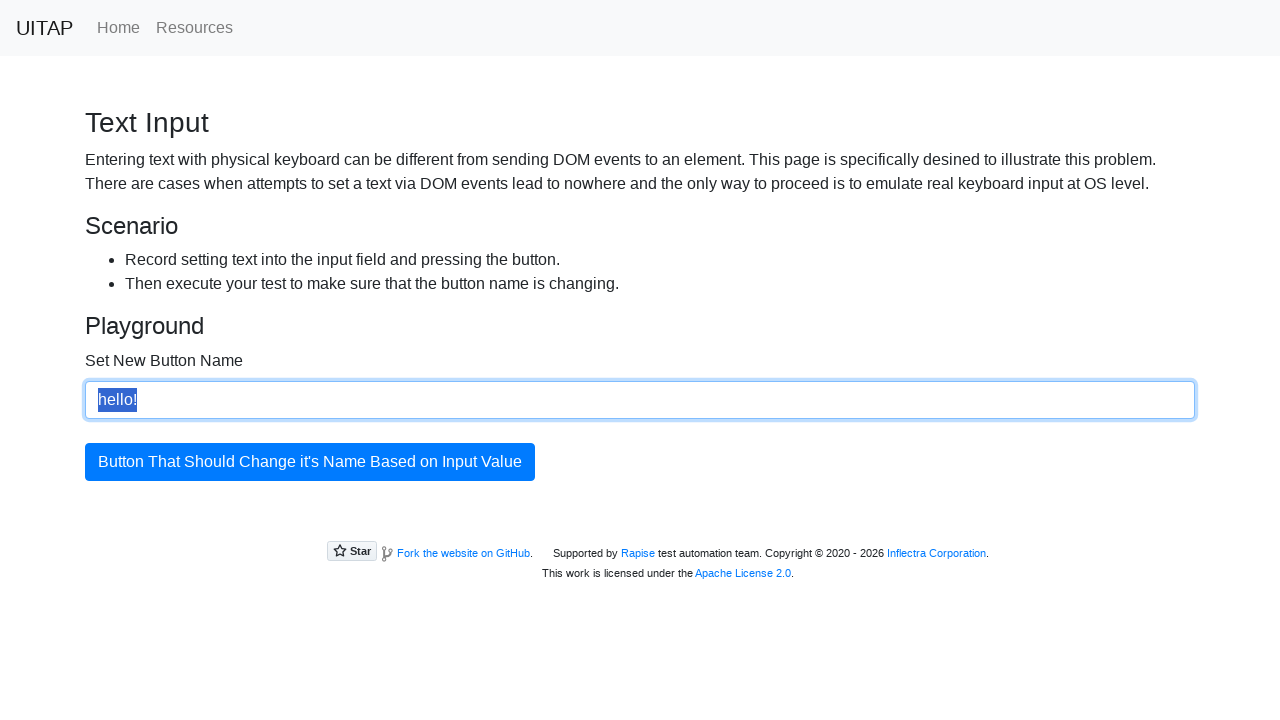

Pressed 'c' to copy selected text
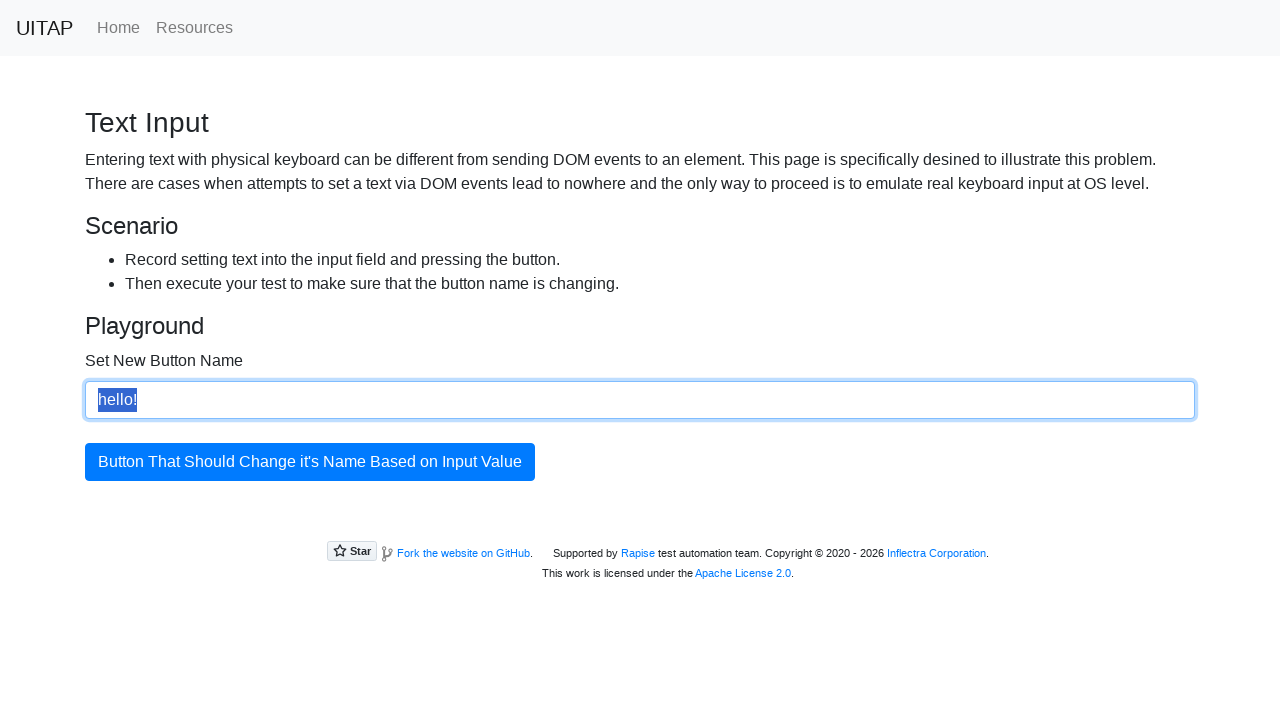

Pressed 'v' to paste text (1st time)
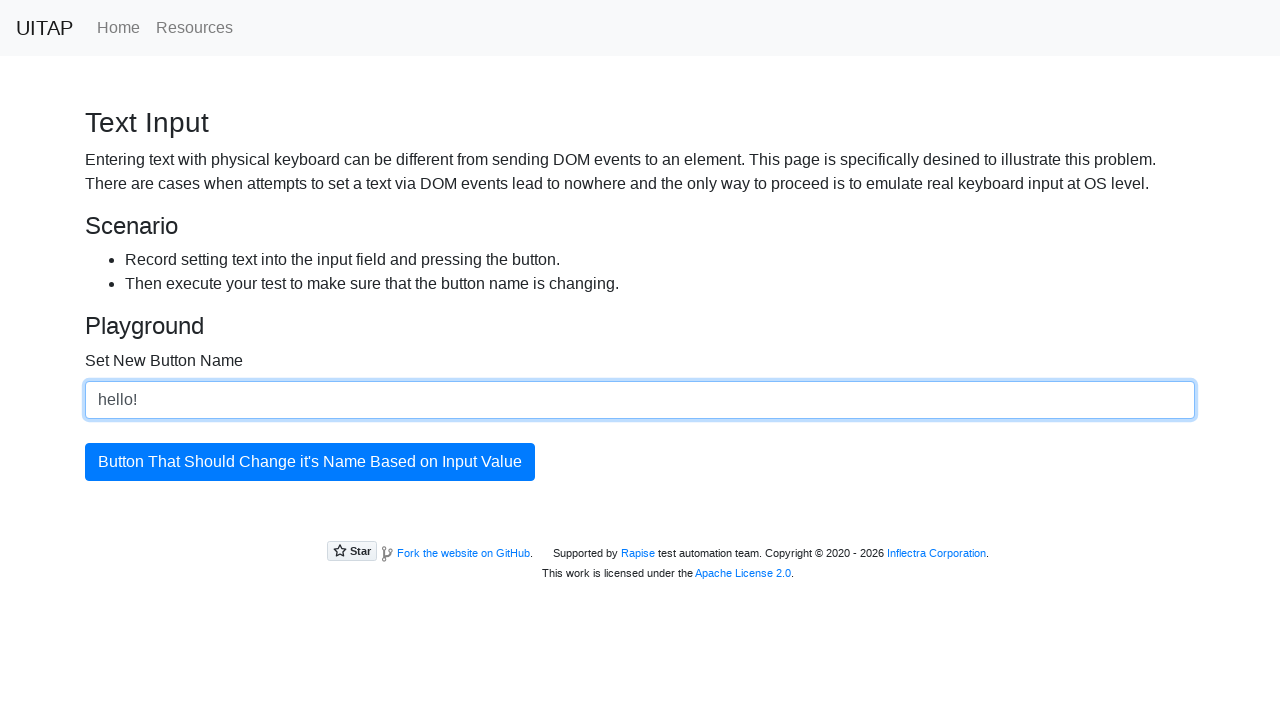

Pressed 'v' to paste text (2nd time)
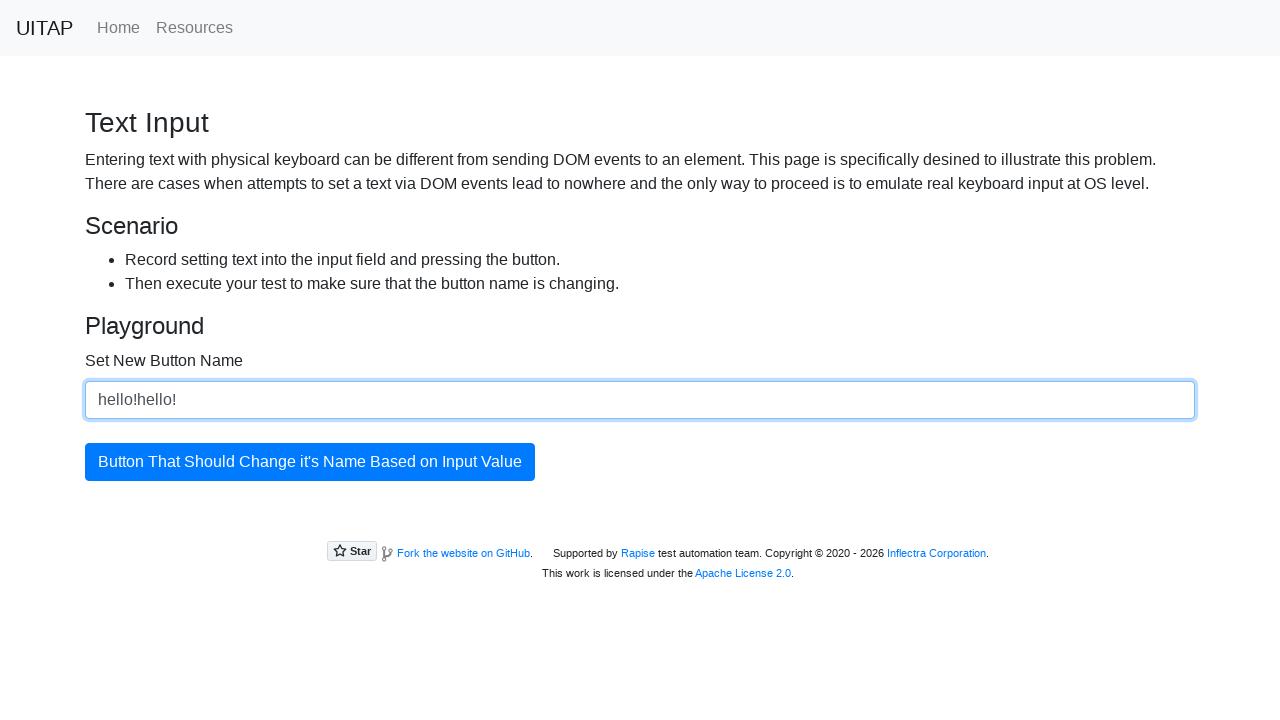

Pressed 'v' to paste text (3rd time)
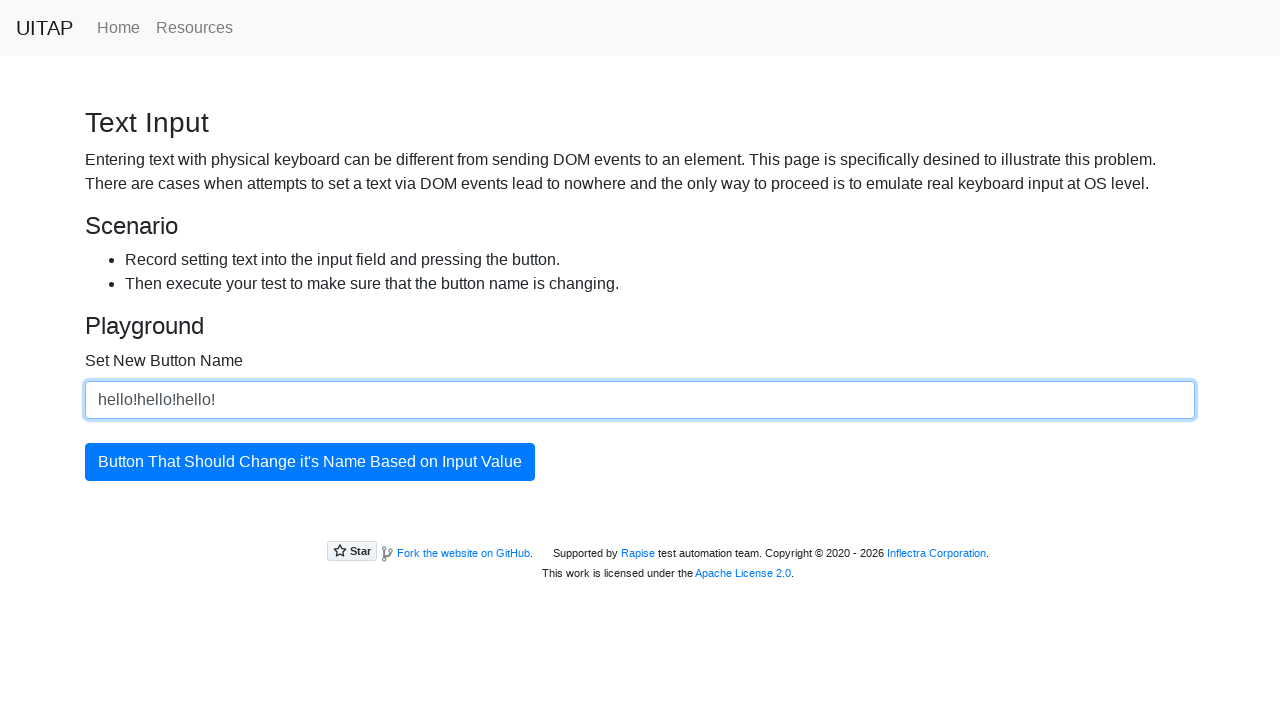

Released Control key after paste operations
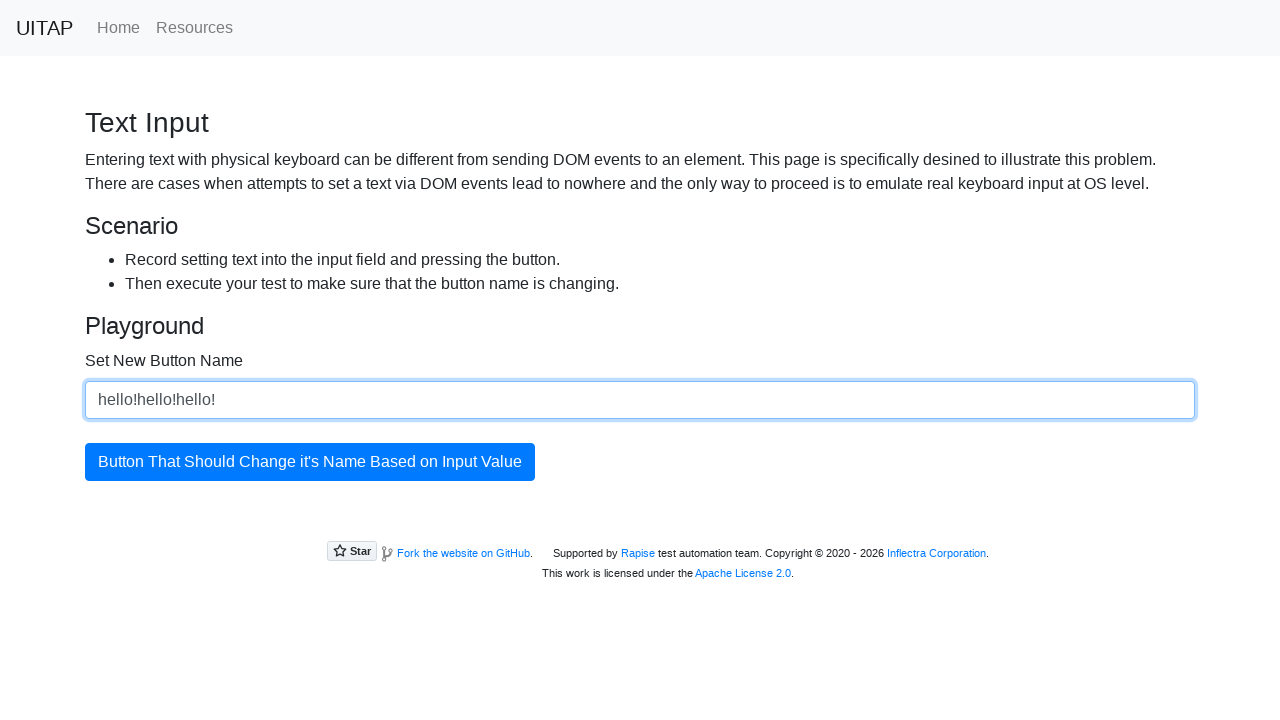

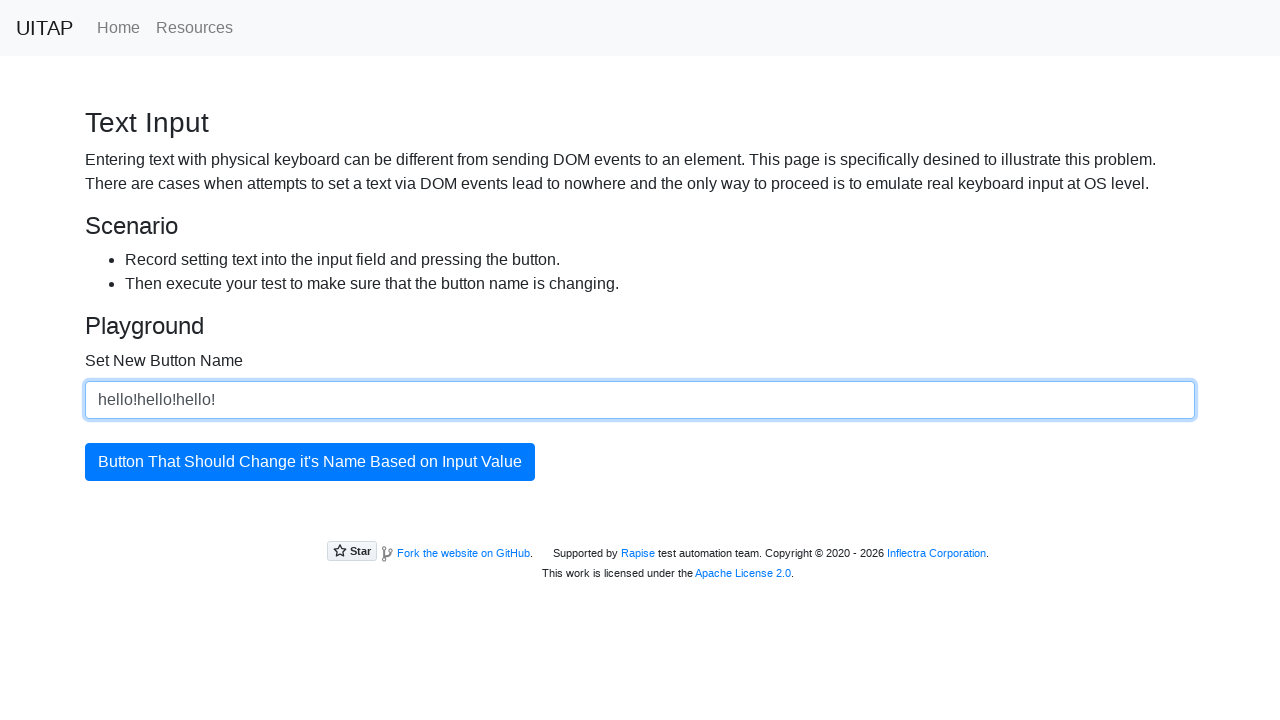